Tests working with multiple browser windows using a more robust approach - stores window references before and after clicking, then switches between windows to verify page titles.

Starting URL: https://the-internet.herokuapp.com/windows

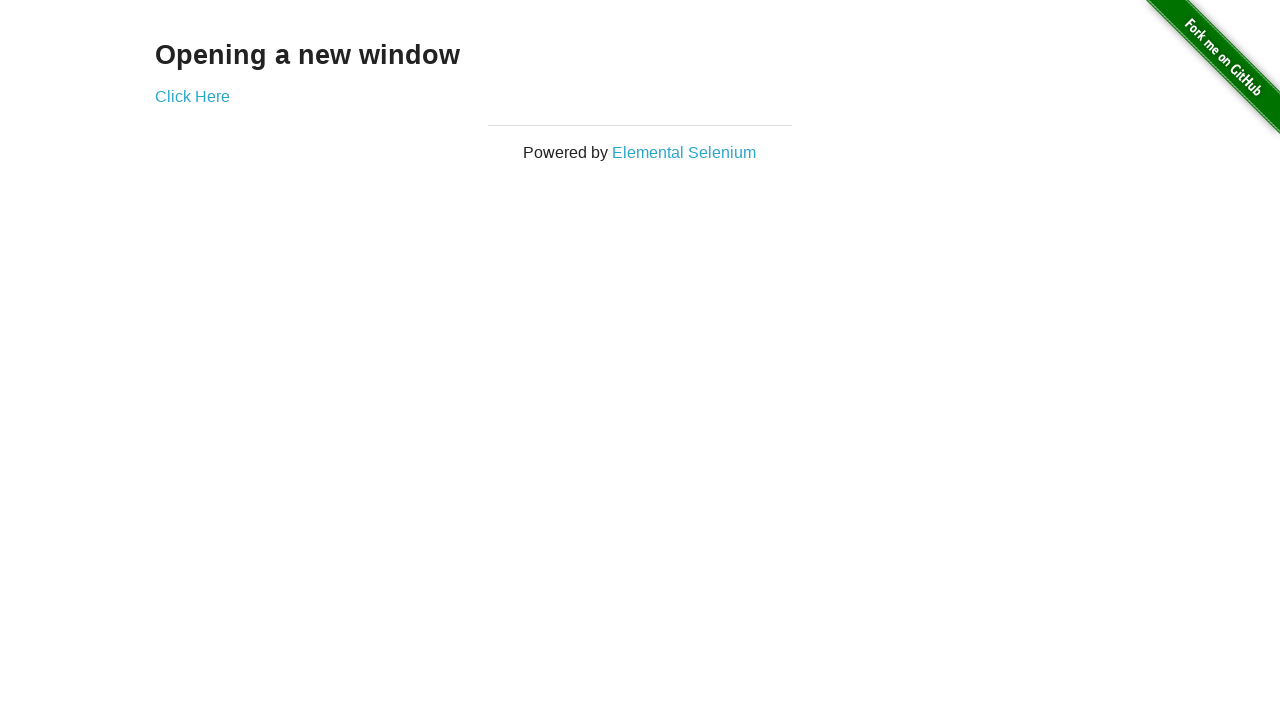

Stored reference to the first page
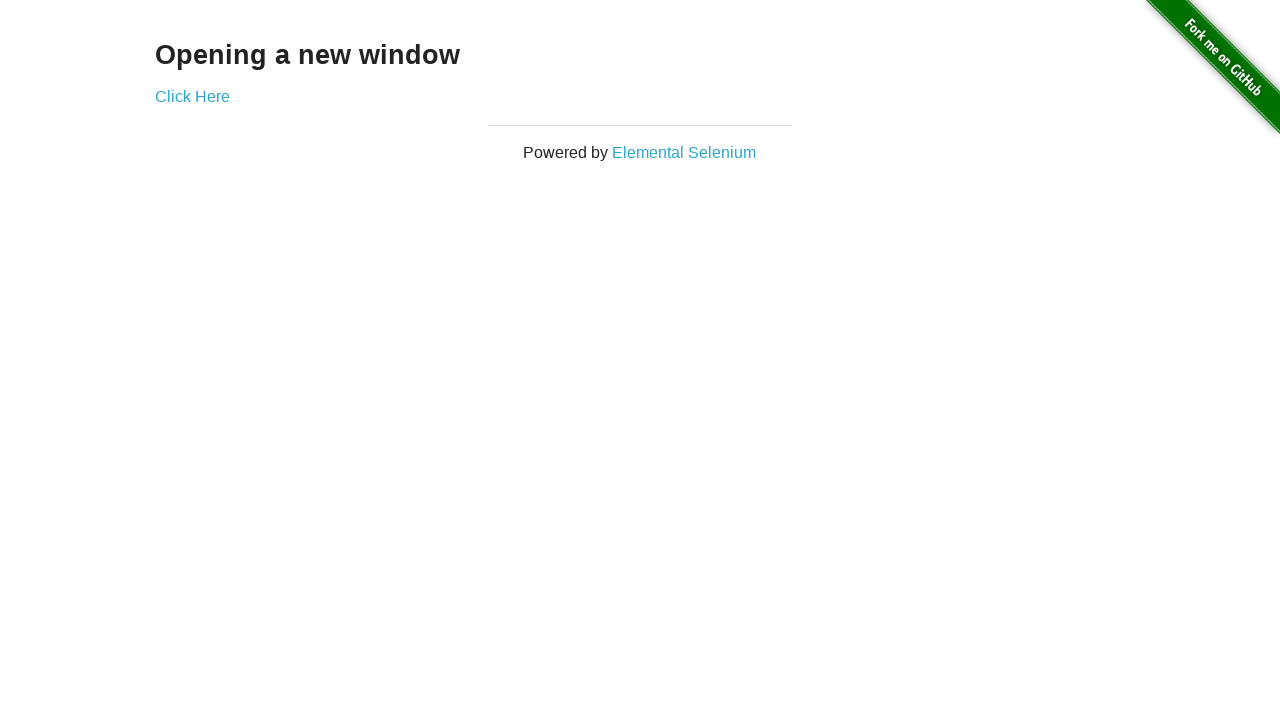

Clicked link to open new window and captured new page at (192, 96) on .example a
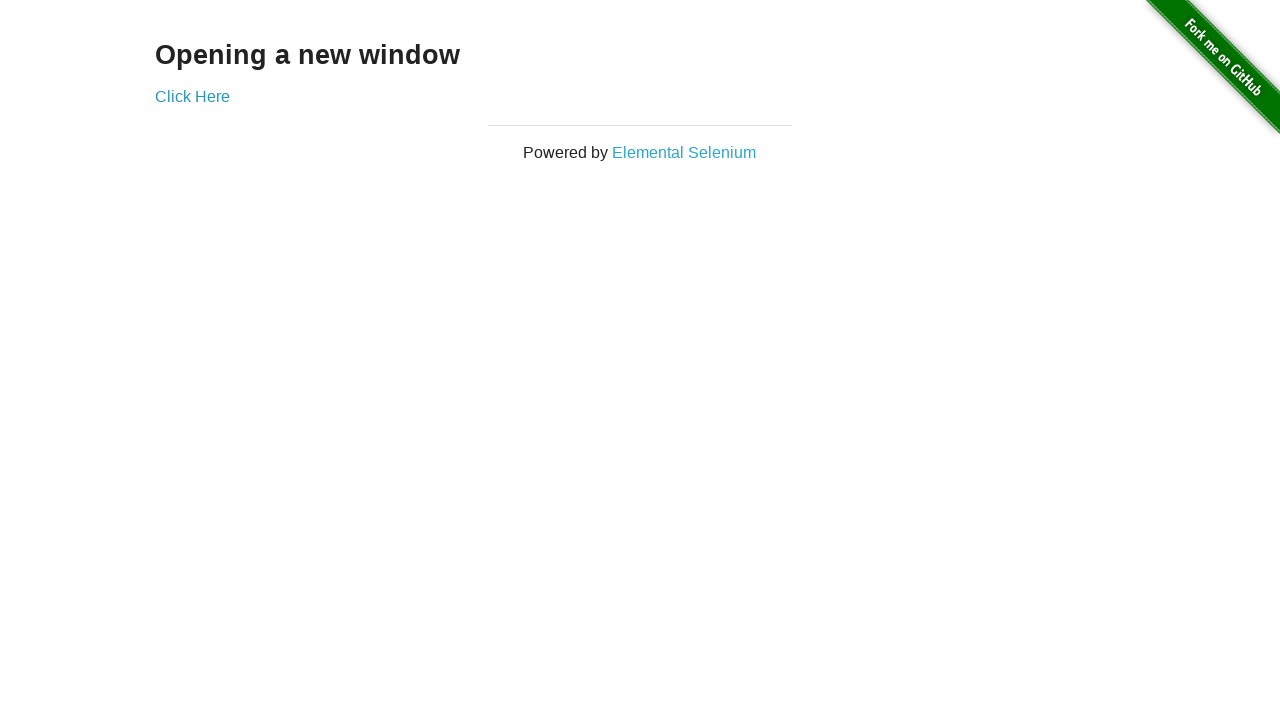

New page loaded and ready
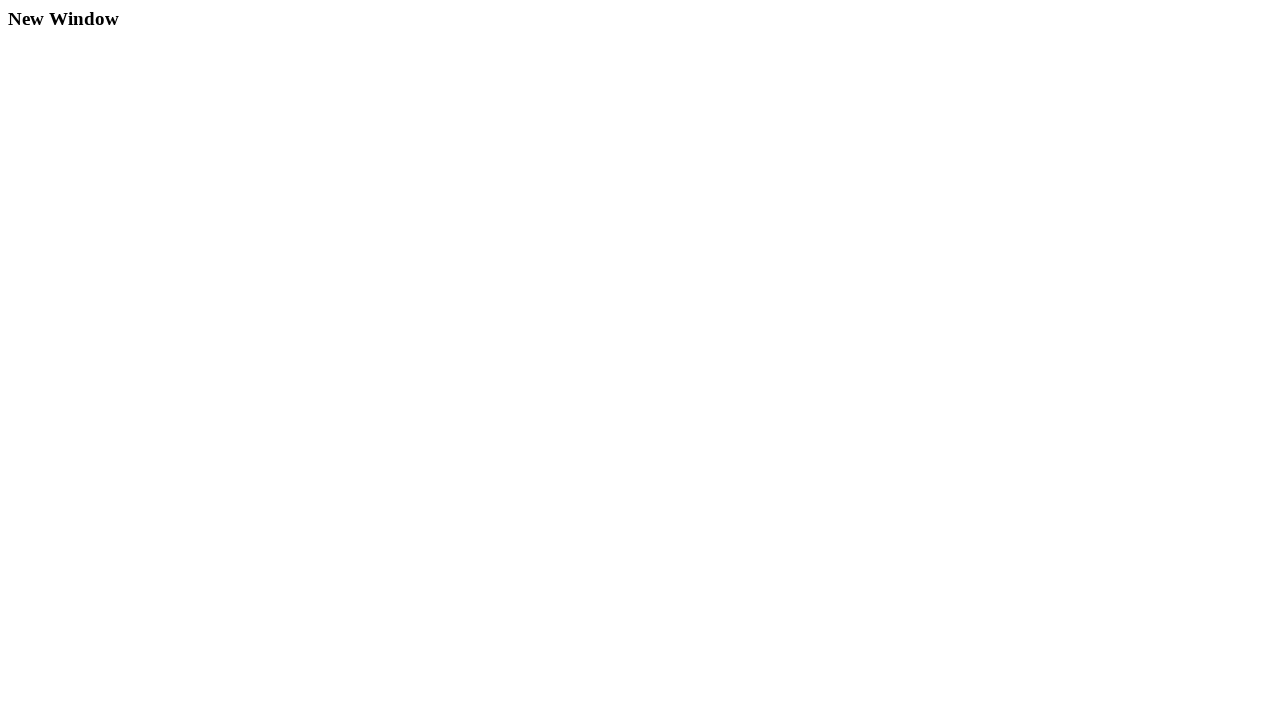

Verified original page title is 'The Internet'
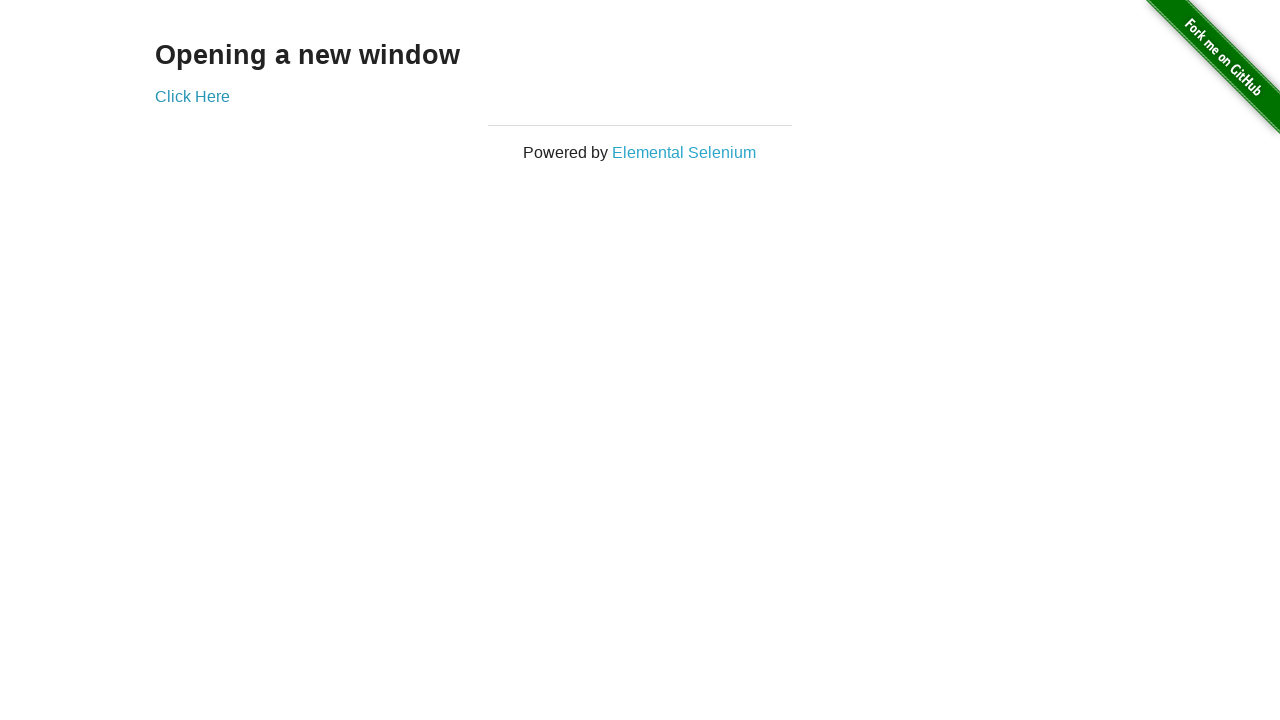

Verified new page title is 'New Window'
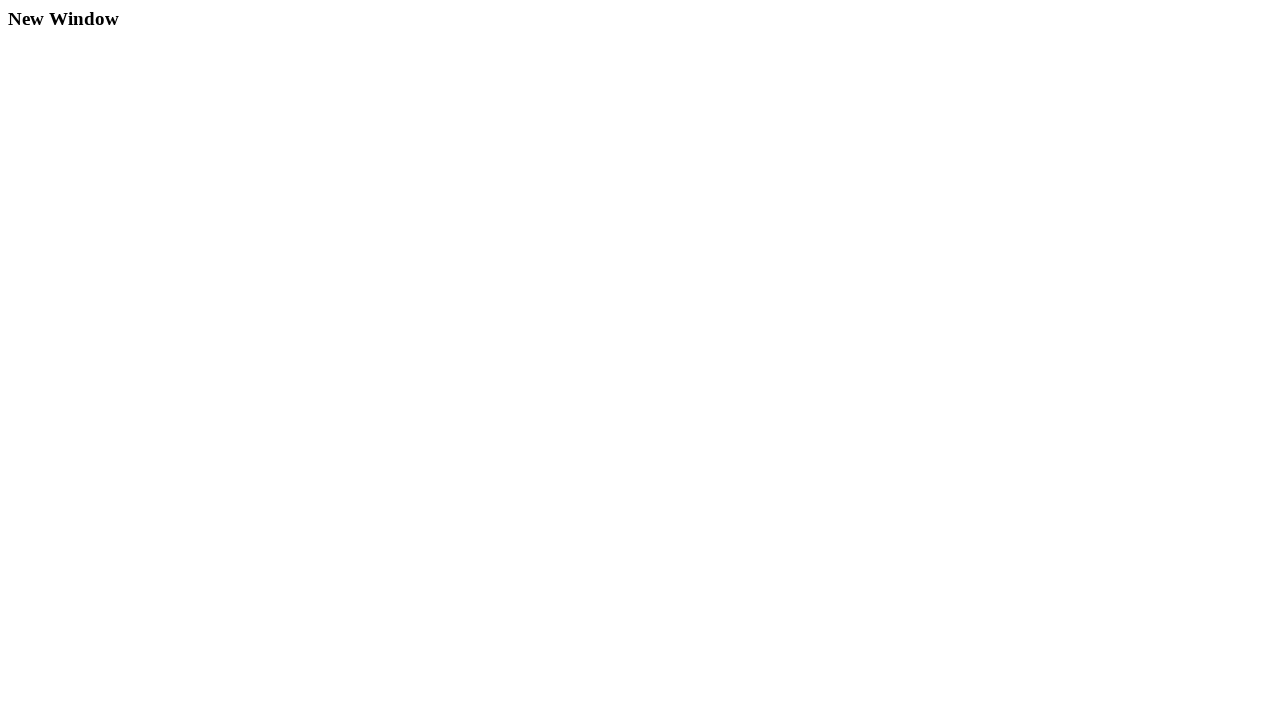

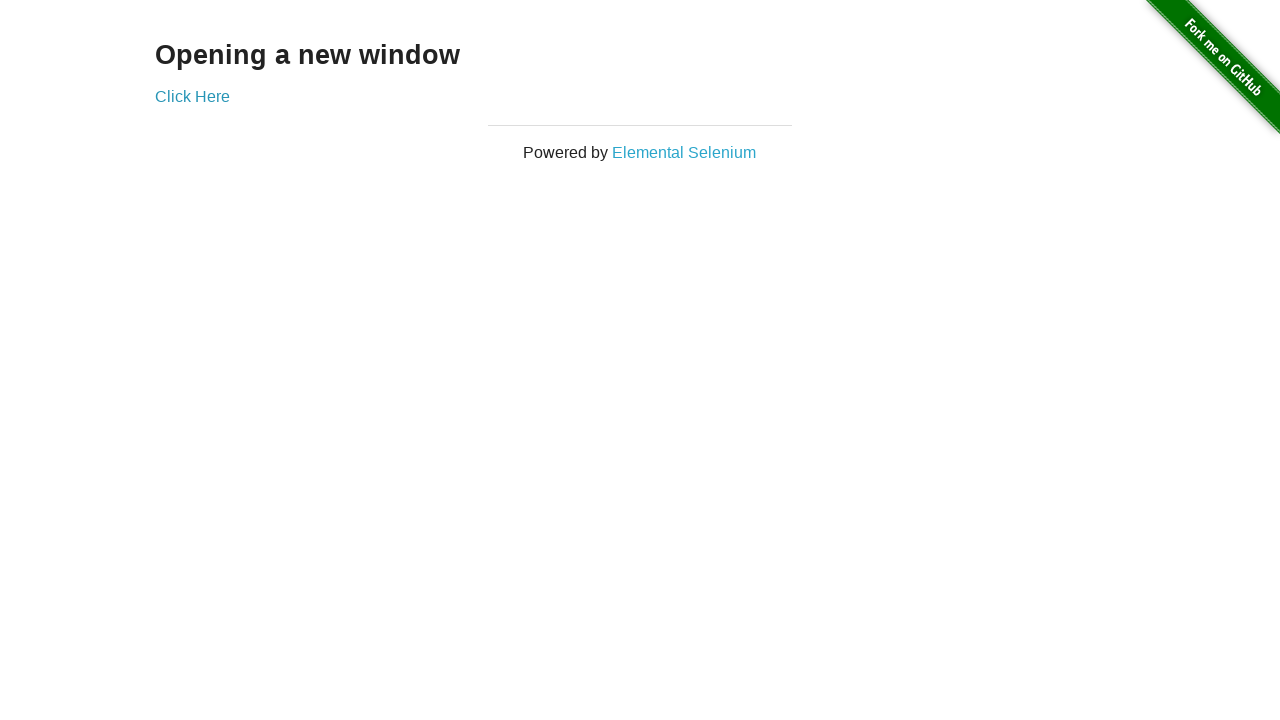